Tests sorting the Email column in ascending order by clicking the column header and verifying the email values are properly sorted alphabetically.

Starting URL: http://the-internet.herokuapp.com/tables

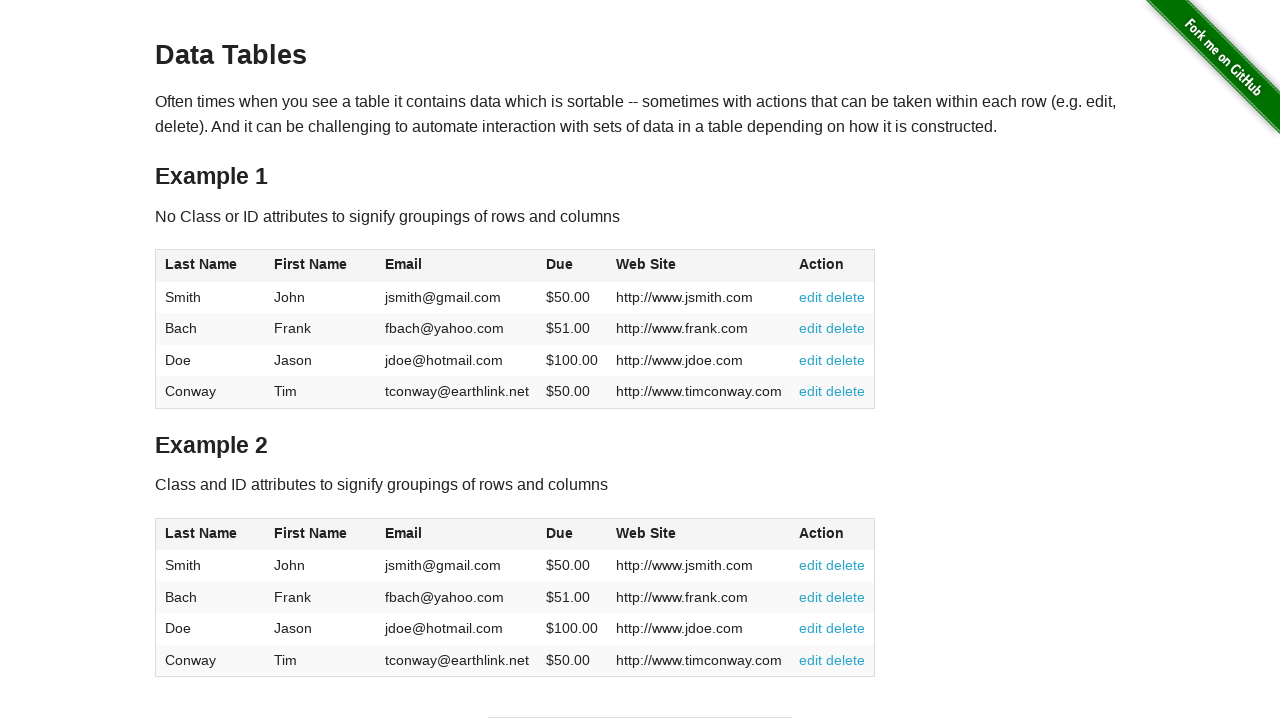

Clicked Email column header to sort ascending at (457, 266) on #table1 thead tr th:nth-of-type(3)
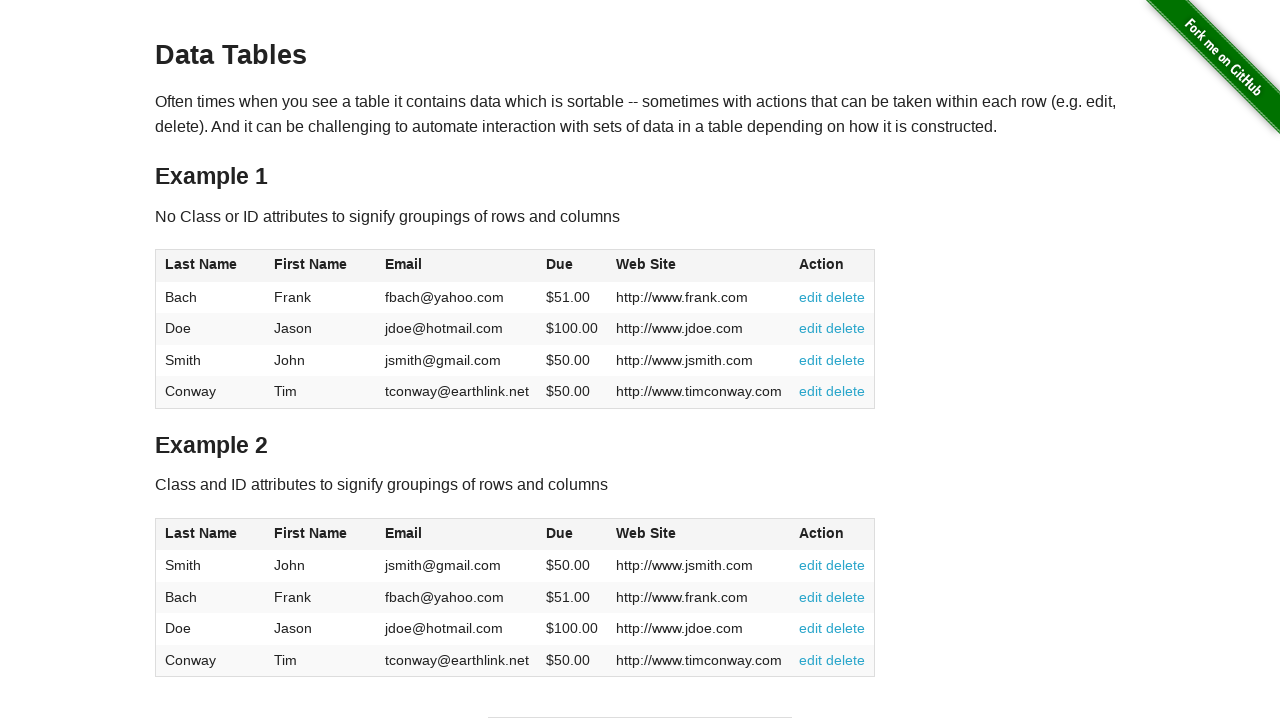

Email column data loaded and ready
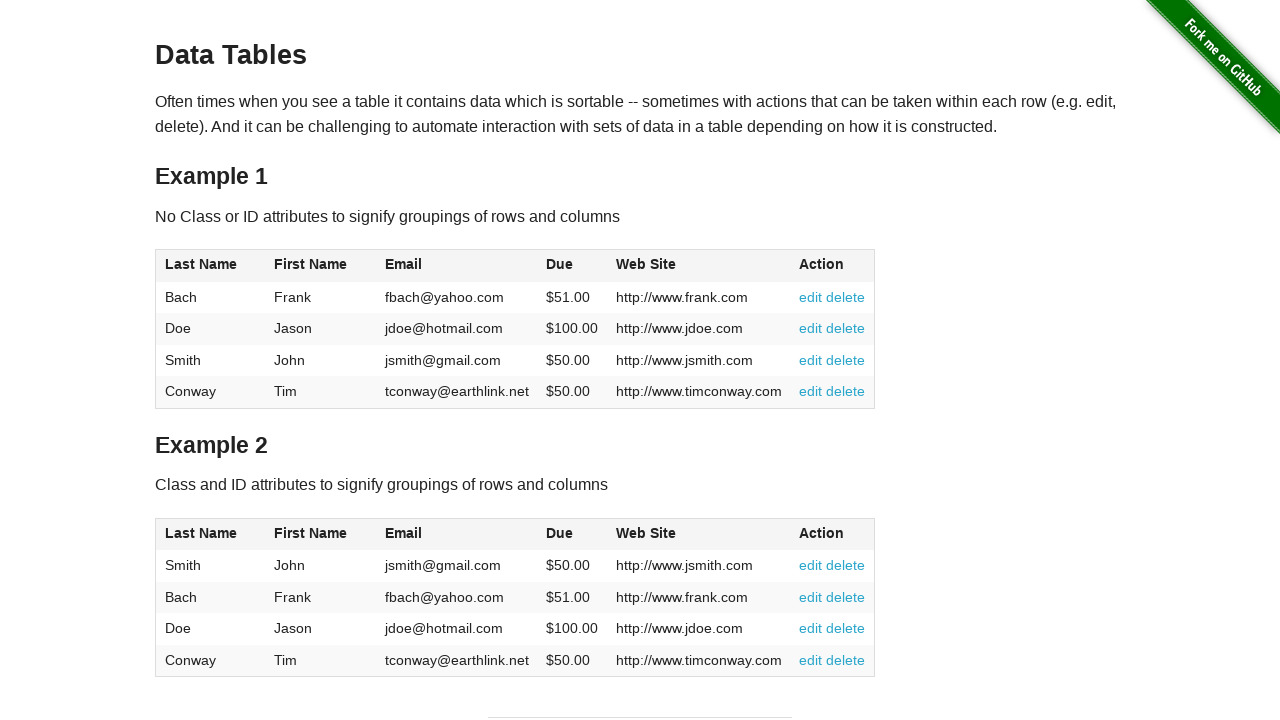

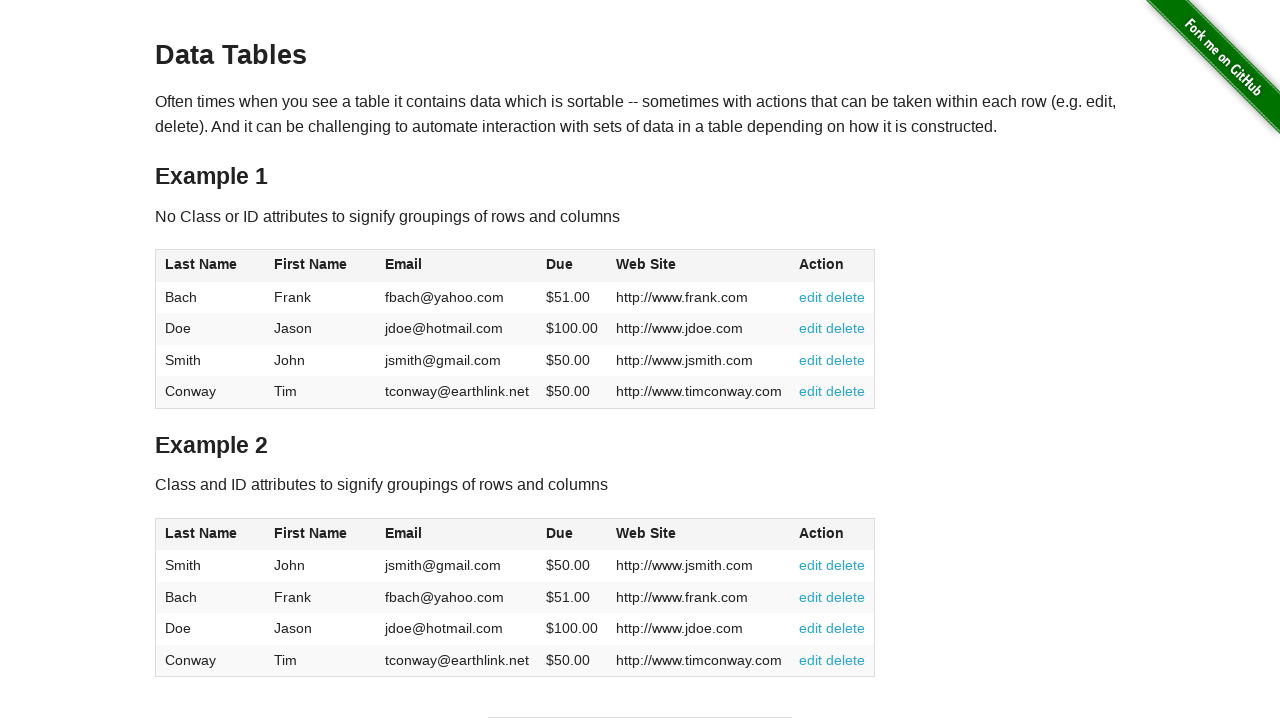